Fills out a practice form with personal information including name, email, gender, phone number, date of birth, subjects, hobbies, and address, then scrolls to the top of the page

Starting URL: https://demoqa.com/automation-practice-form

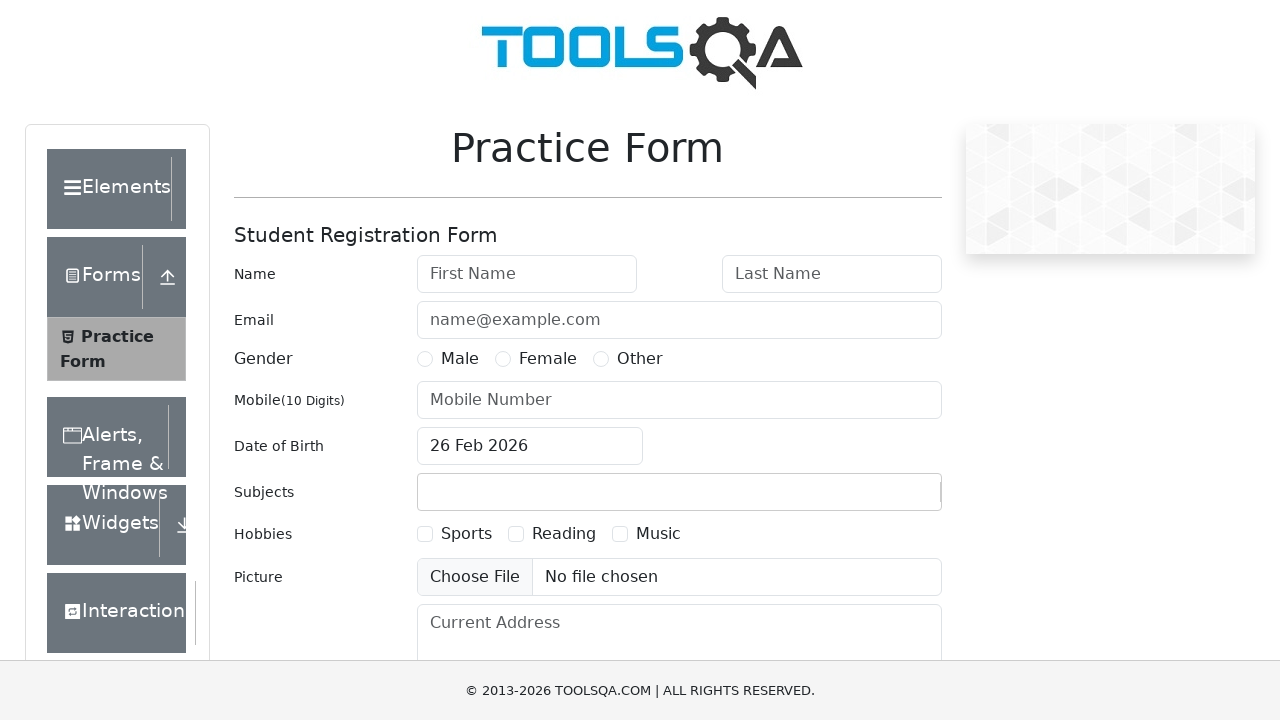

Filled first name field with 'Emily' on input#firstName
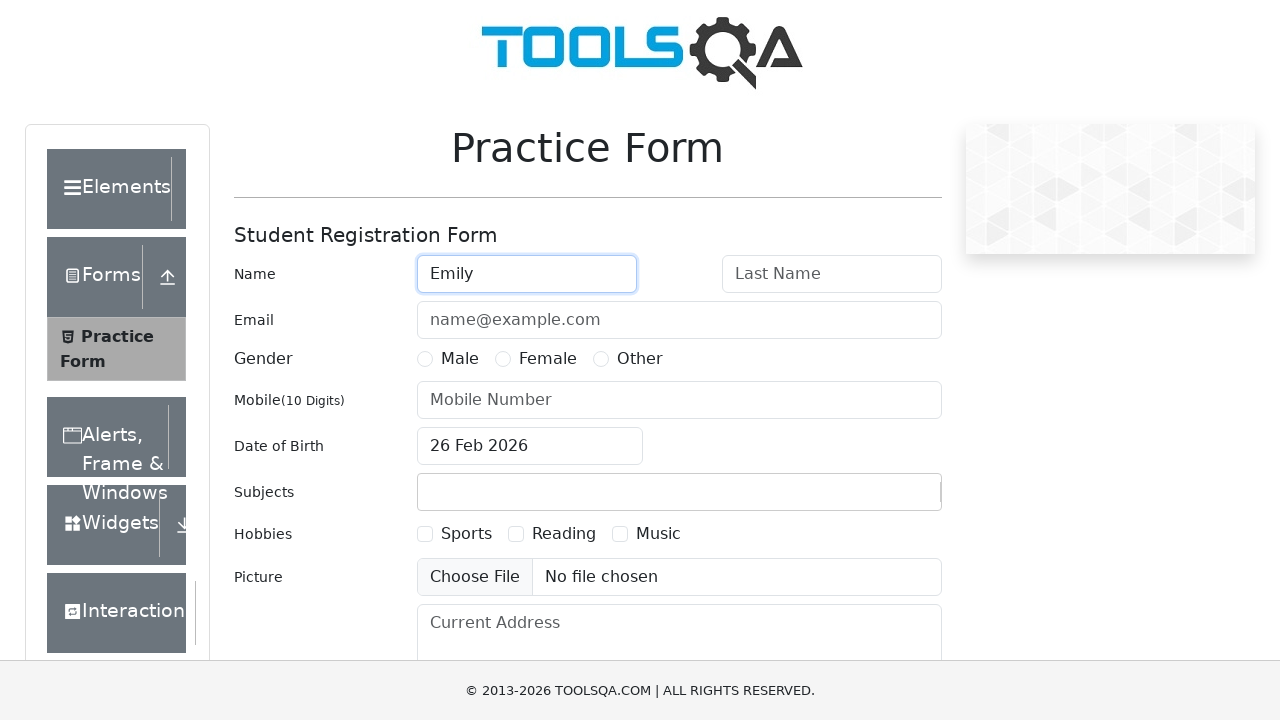

Filled last name field with 'V Thomas' on input#lastName
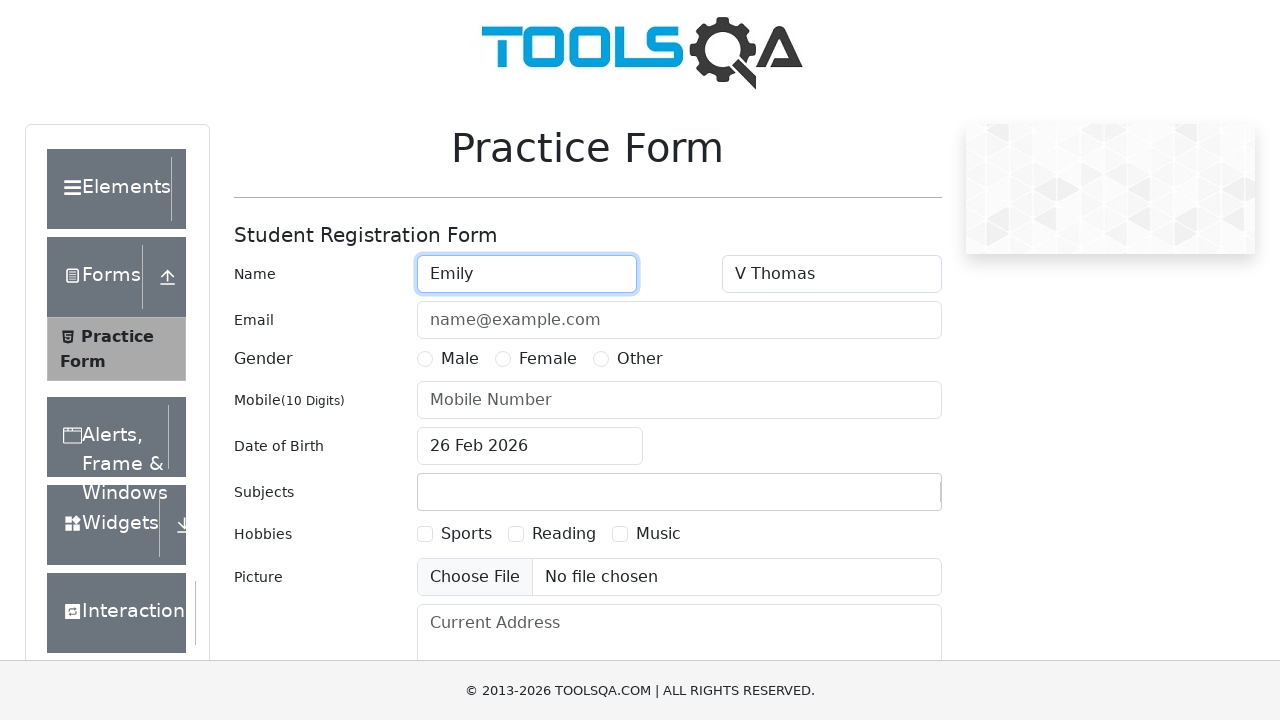

Filled email field with 'emily@gmail.com' on input#userEmail
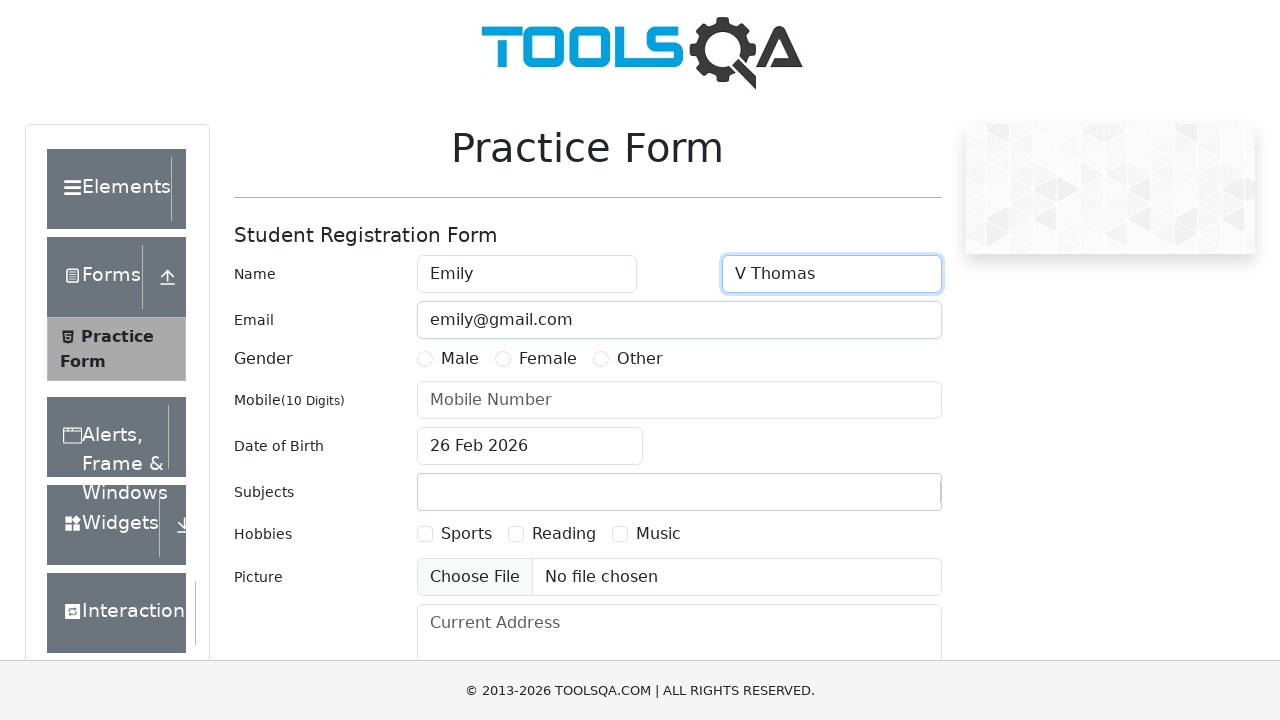

Selected Female gender option at (548, 359) on label[for='gender-radio-2']
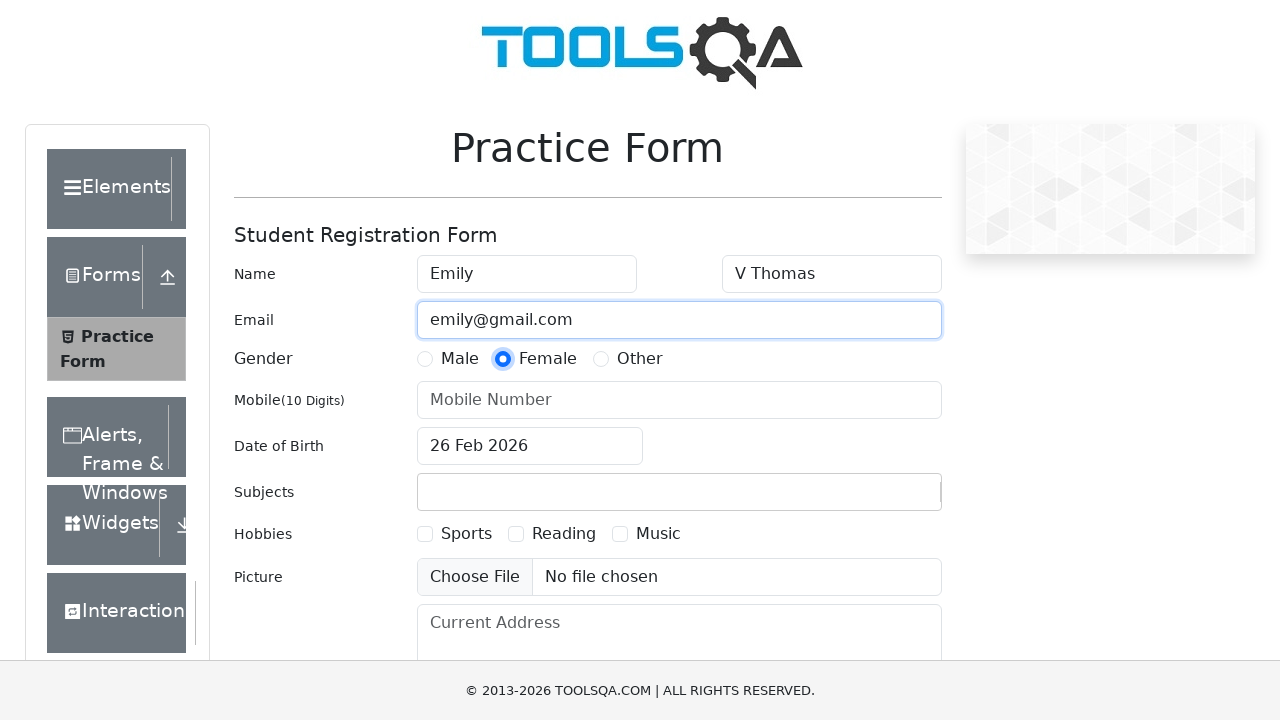

Filled phone number field with '8921612759' on input#userNumber
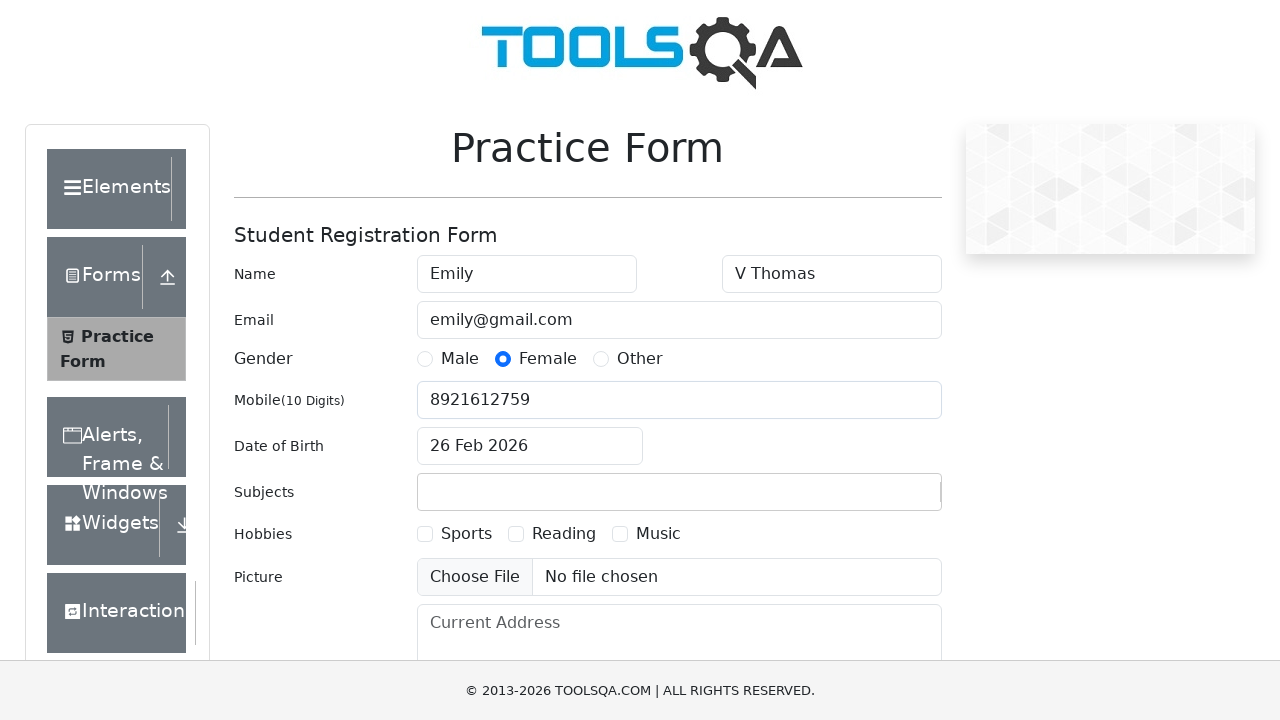

Opened date picker by clicking date of birth input at (530, 446) on input#dateOfBirthInput
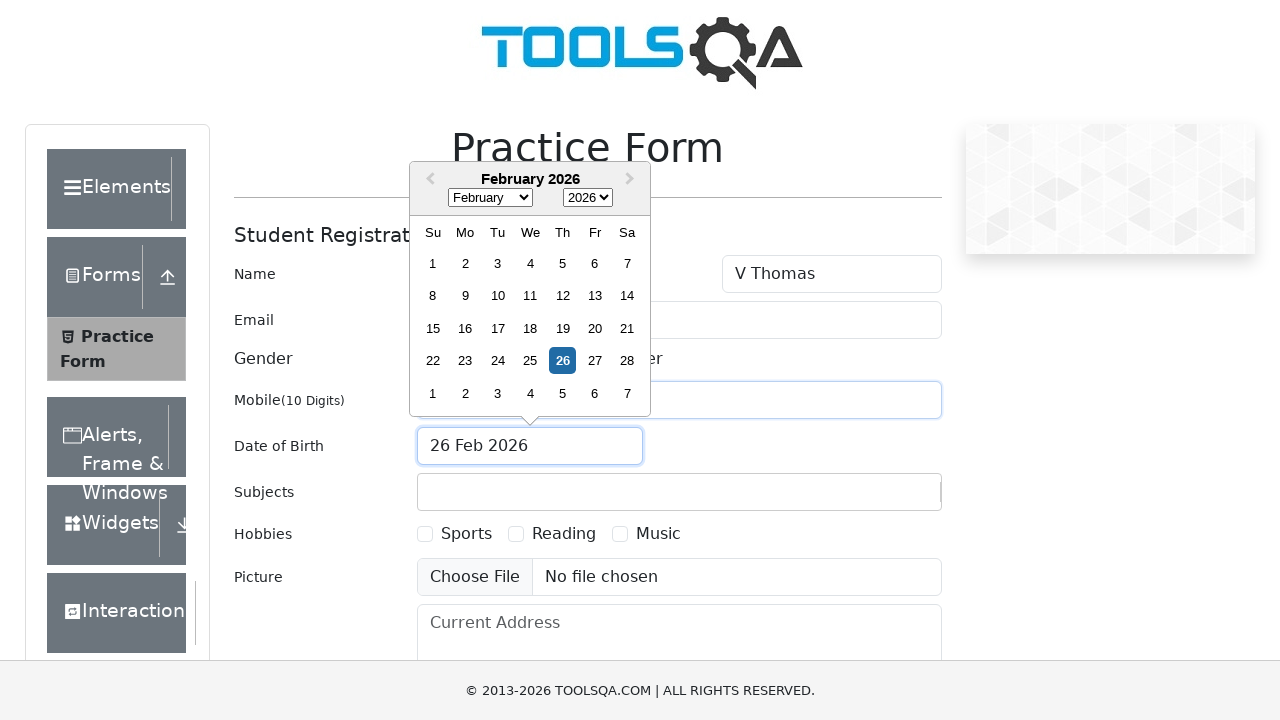

Selected November from month dropdown on select.react-datepicker__month-select
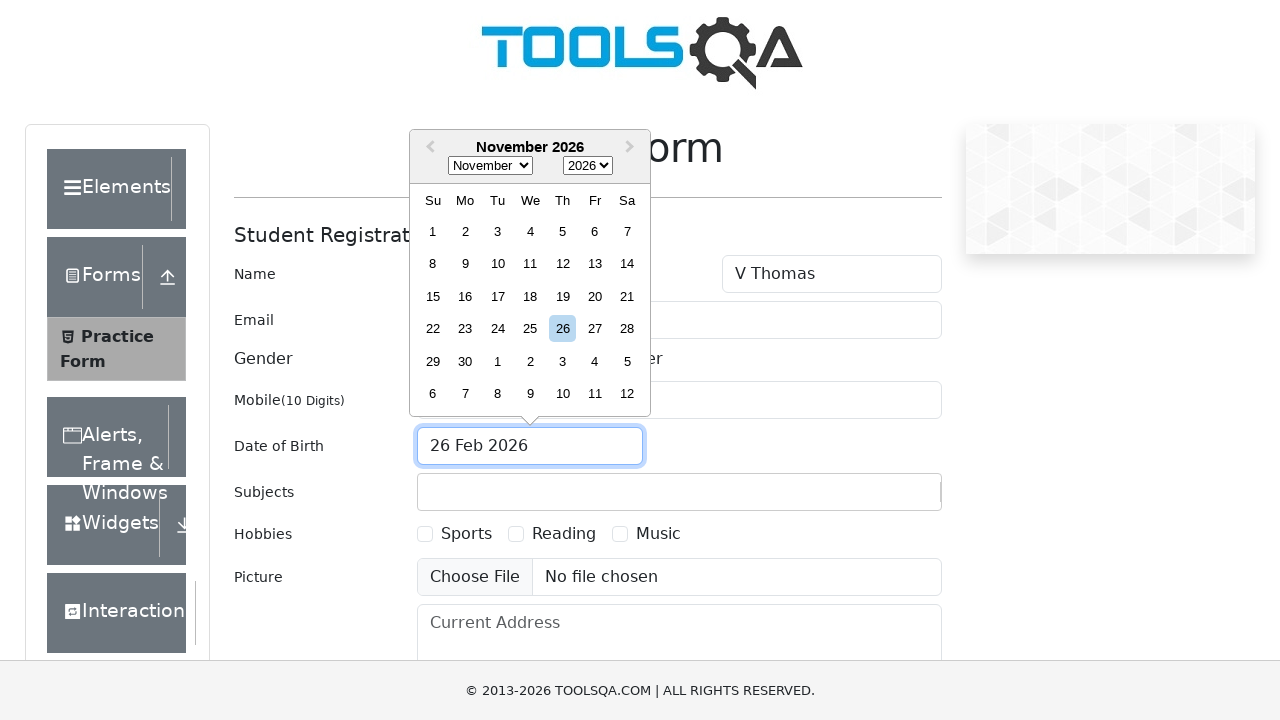

Selected 1995 from year dropdown on select.react-datepicker__year-select
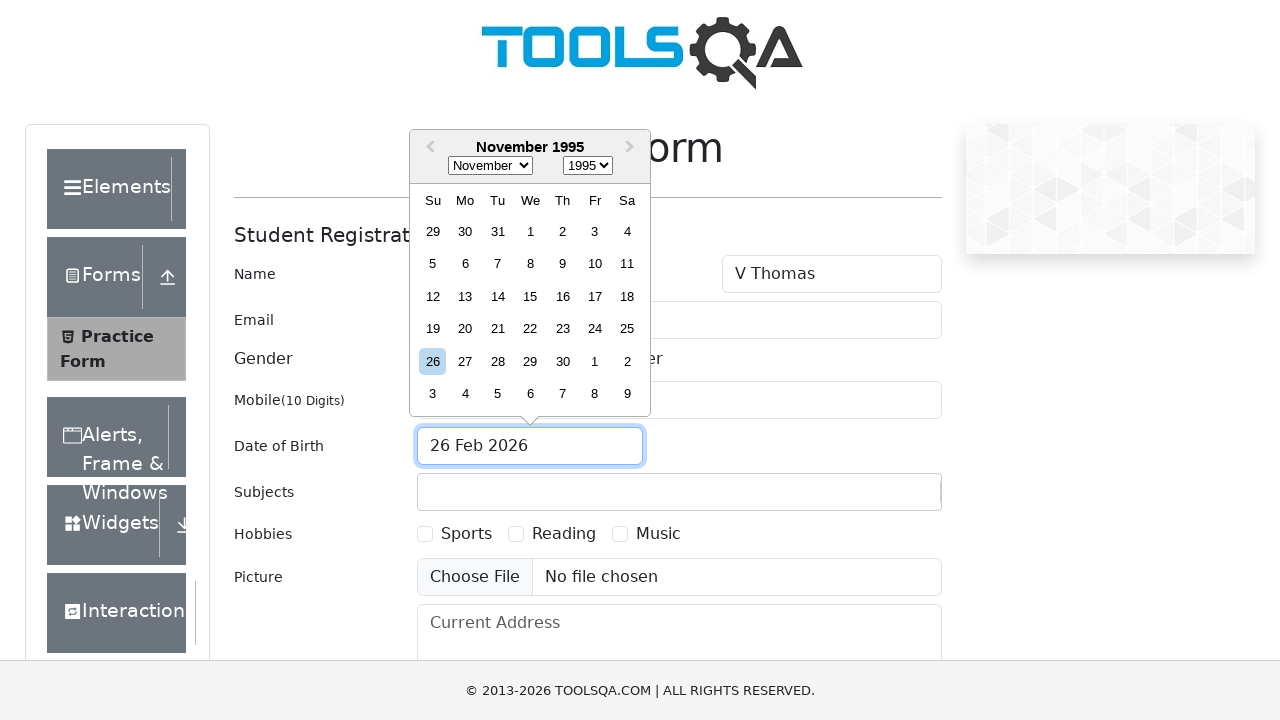

Selected day 18 from date picker at (627, 296) on div.react-datepicker__day.react-datepicker__day--018.react-datepicker__day--week
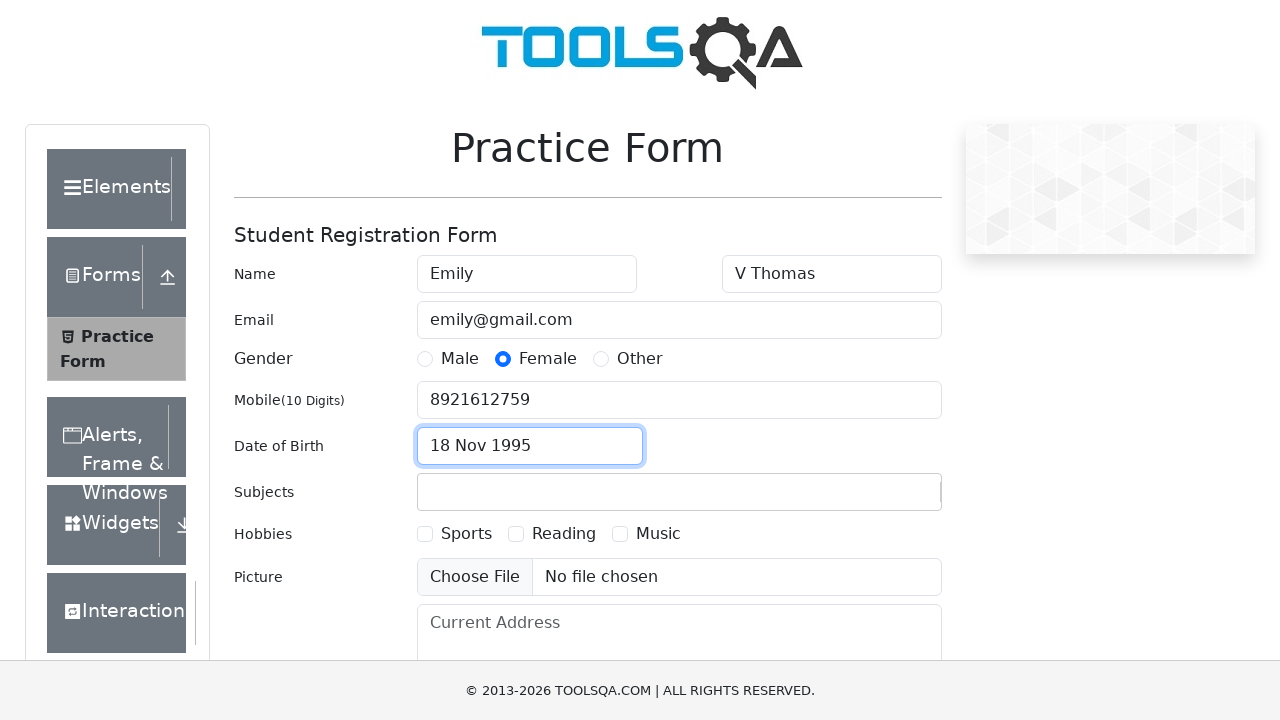

Filled subjects field with 'MCA' on input#subjectsInput
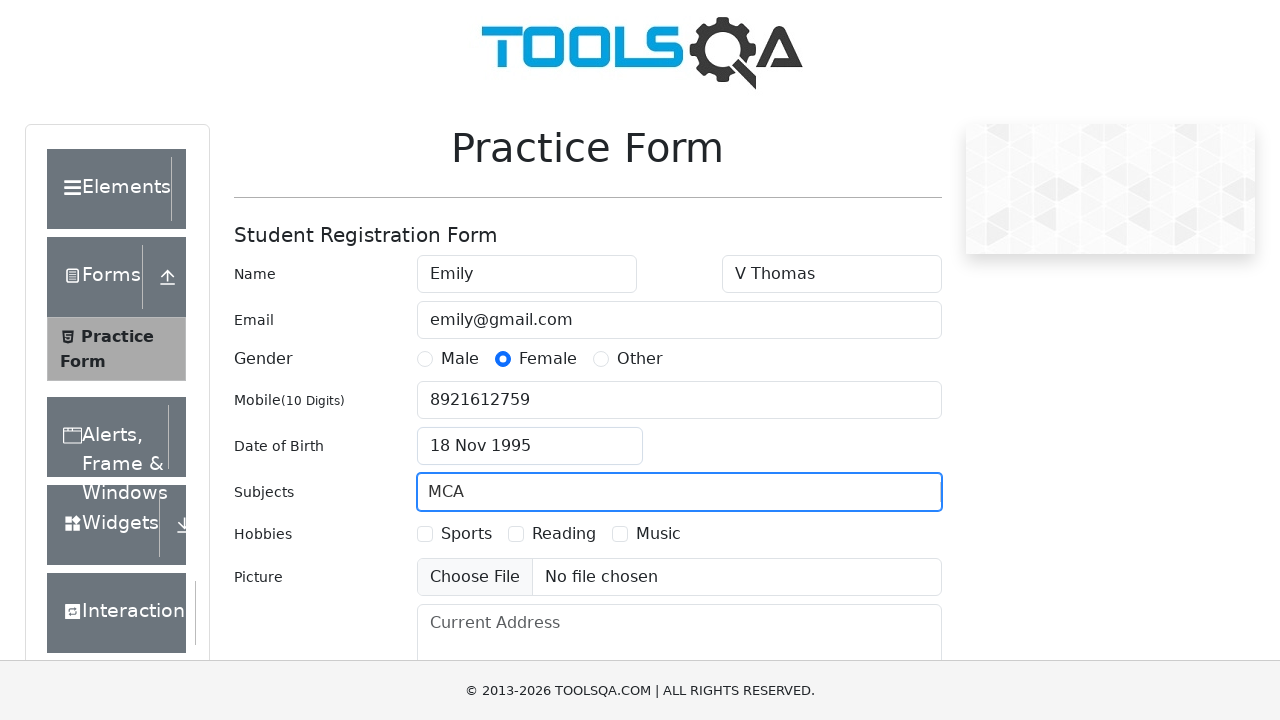

Selected Sports hobby checkbox at (466, 534) on label[for='hobbies-checkbox-1']
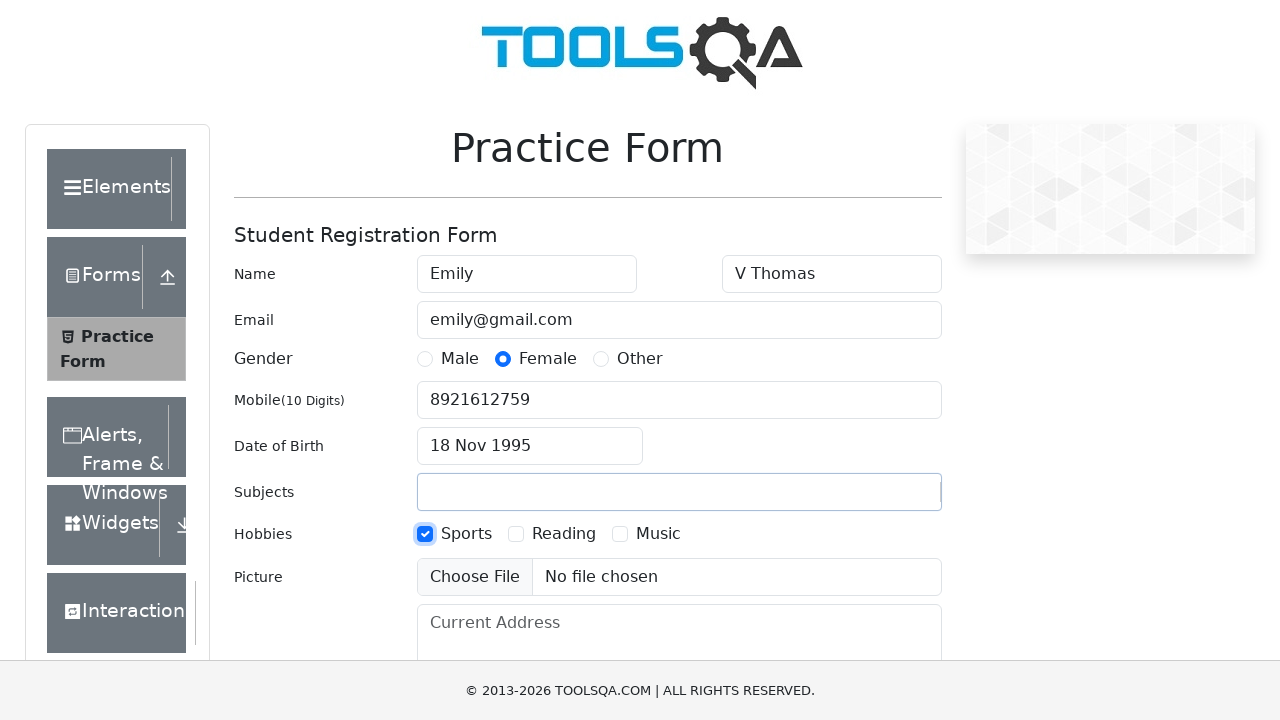

Selected Reading hobby checkbox at (564, 534) on label[for='hobbies-checkbox-2']
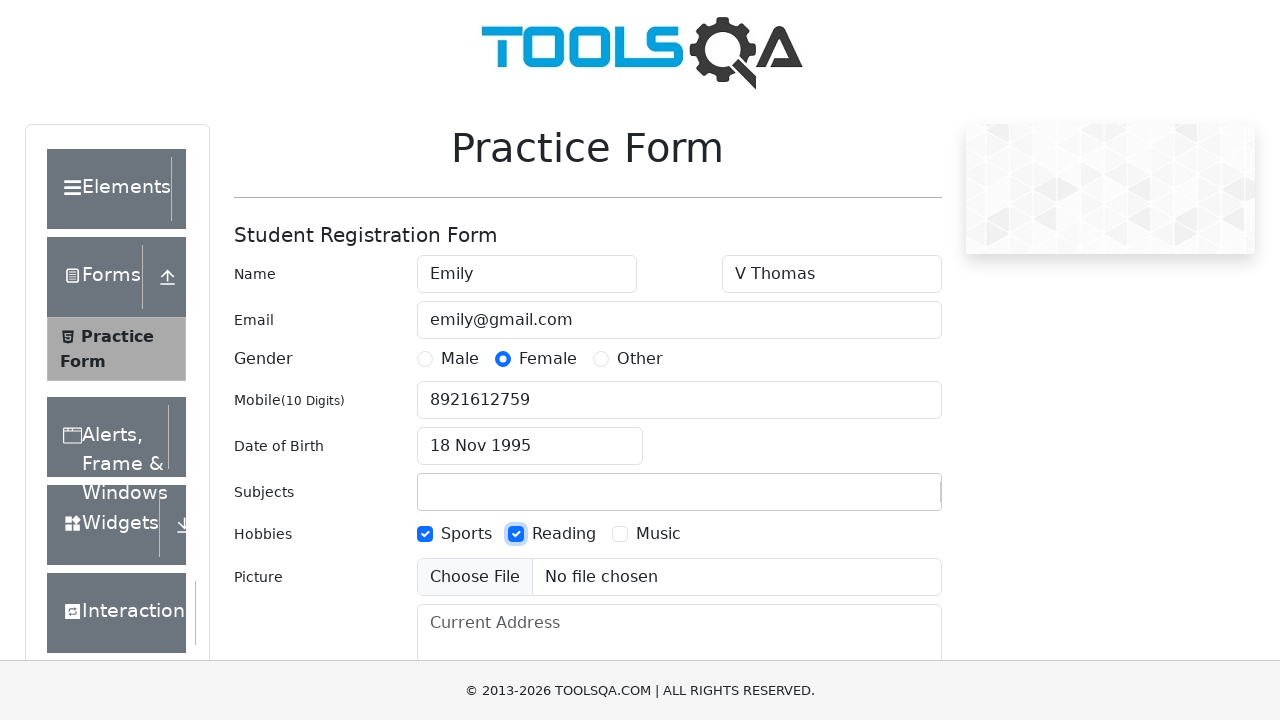

Selected Music hobby checkbox at (658, 534) on label[for='hobbies-checkbox-3']
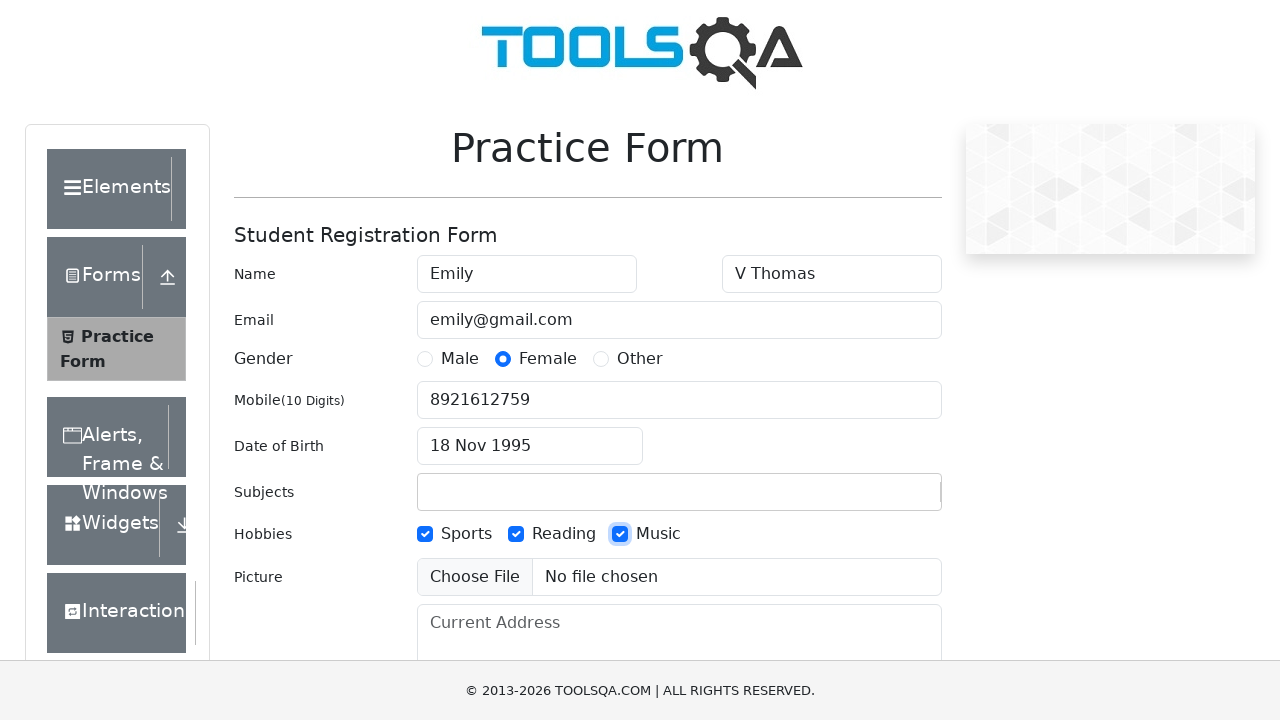

Filled current address field with 'ABC HOUSE' on textarea#currentAddress
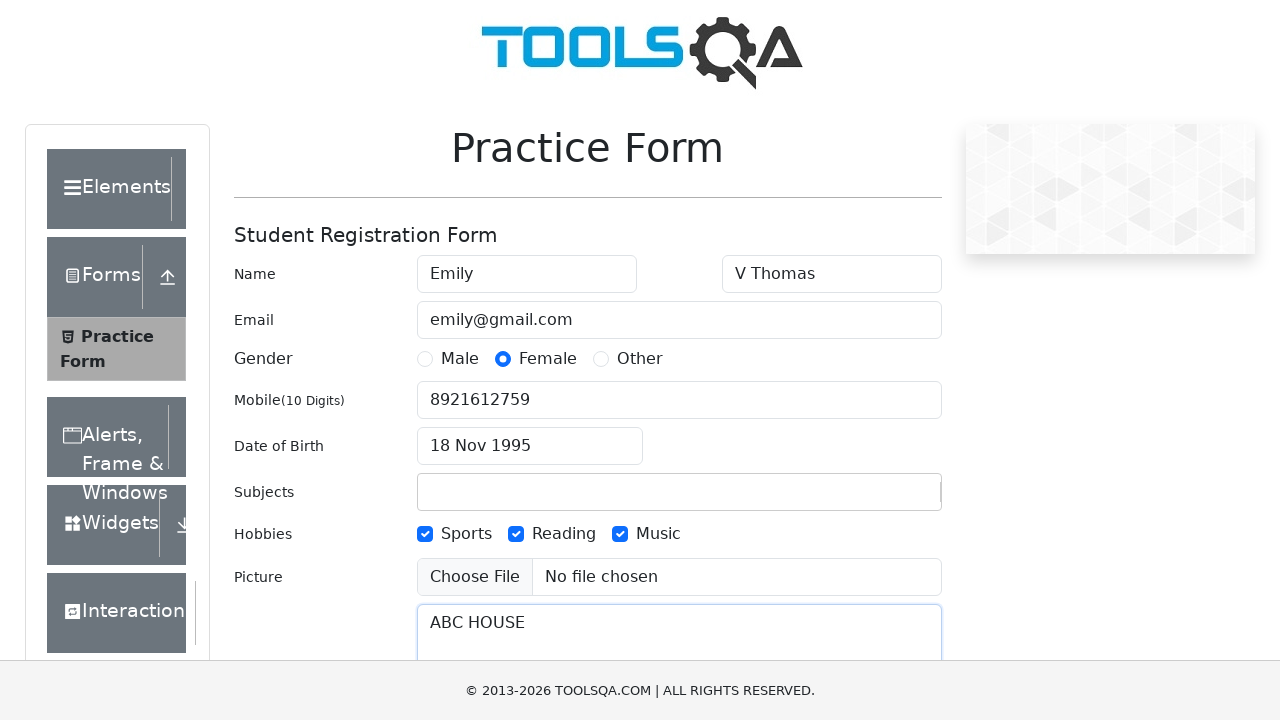

Scrolled to the top of the page
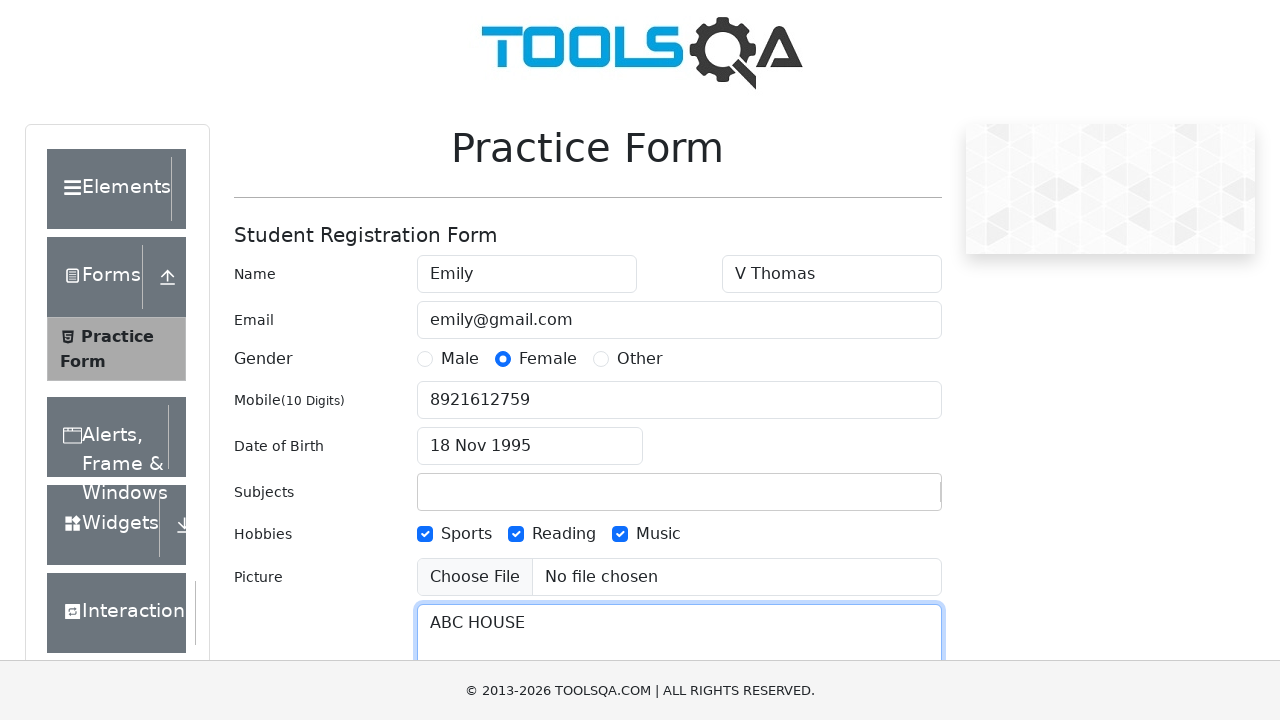

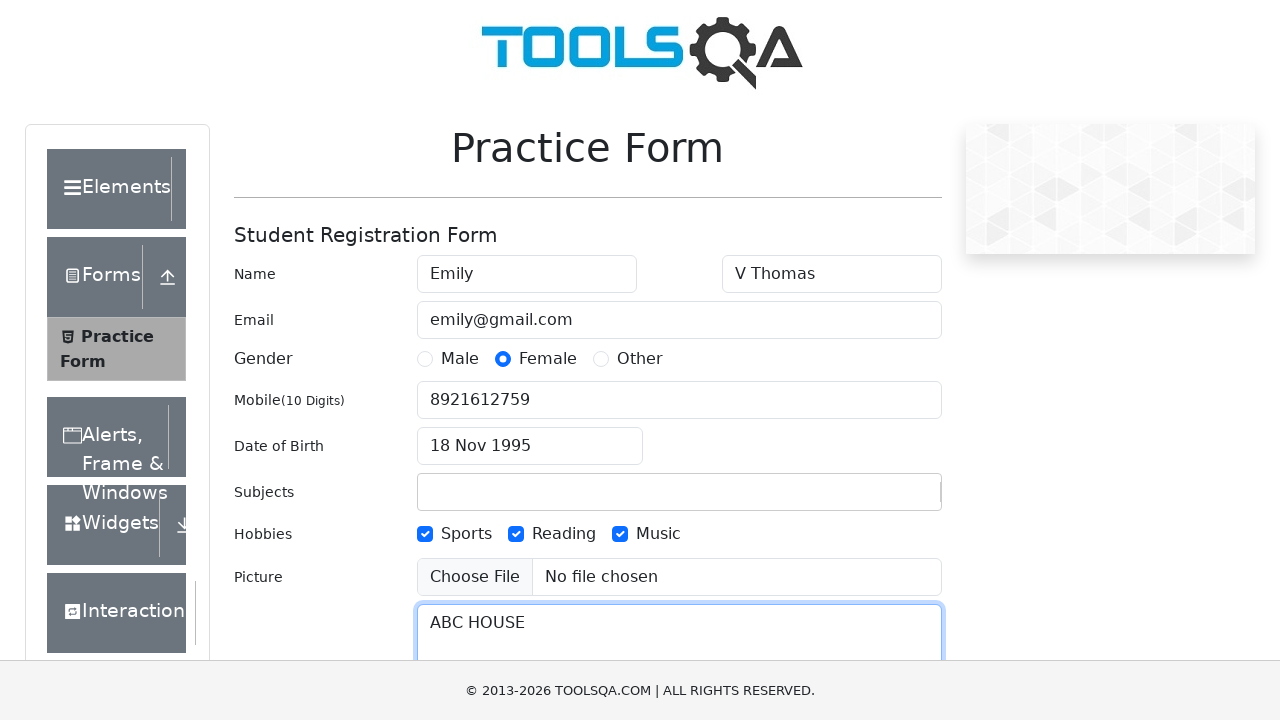